Navigates to Broken Images page and checks for broken image with source containing 'asdf.jpg'

Starting URL: https://the-internet.herokuapp.com/

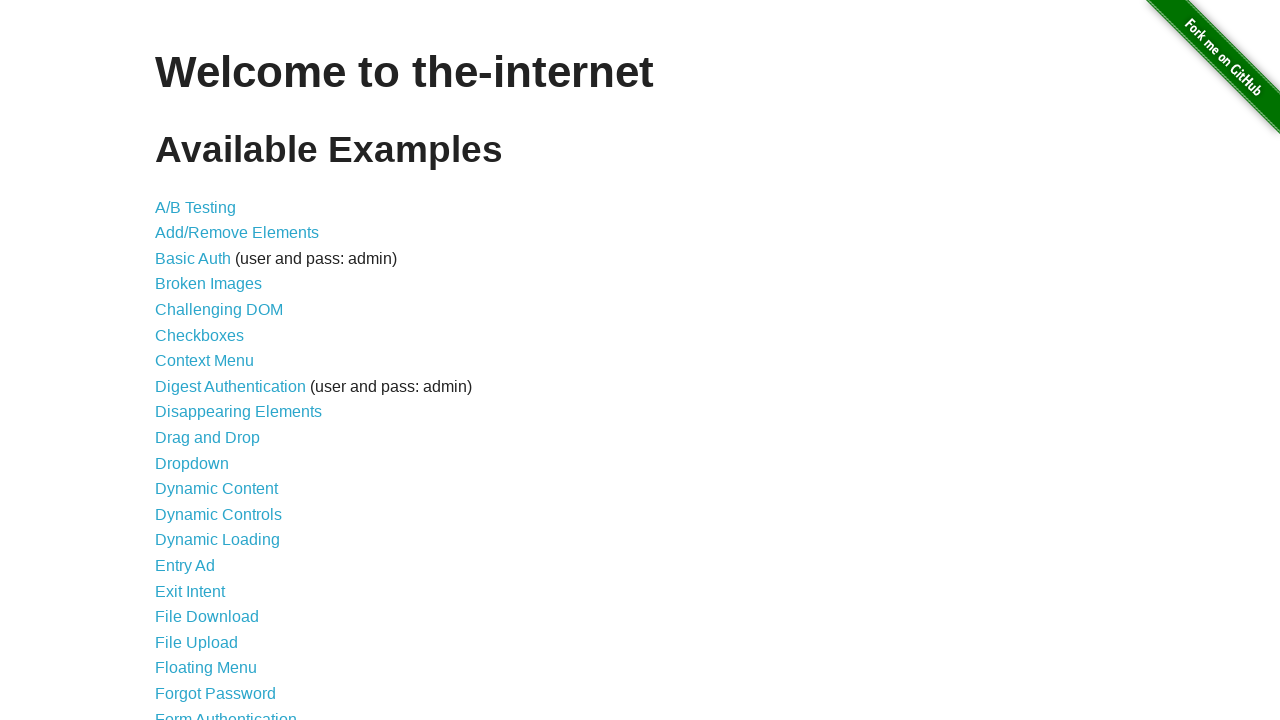

Clicked 'Broken Images' link to navigate to the test page at (208, 284) on internal:role=link[name="Broken Images"i]
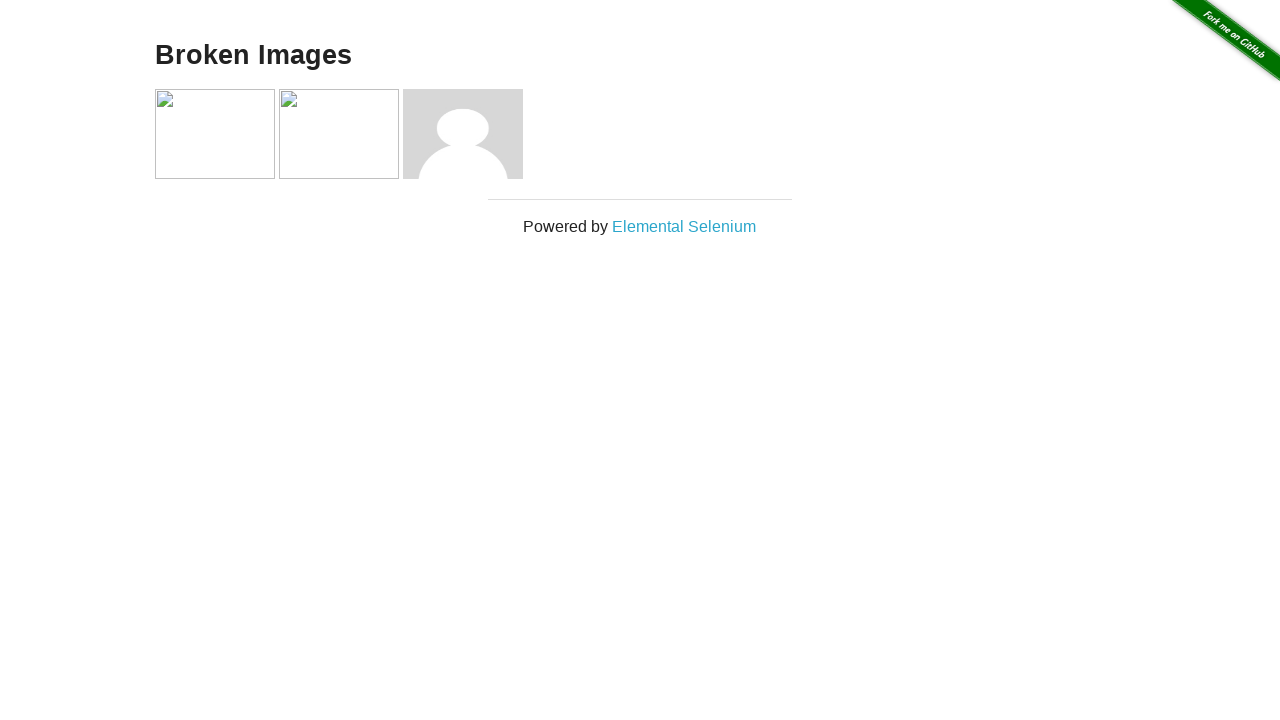

Waited for images to load on the page
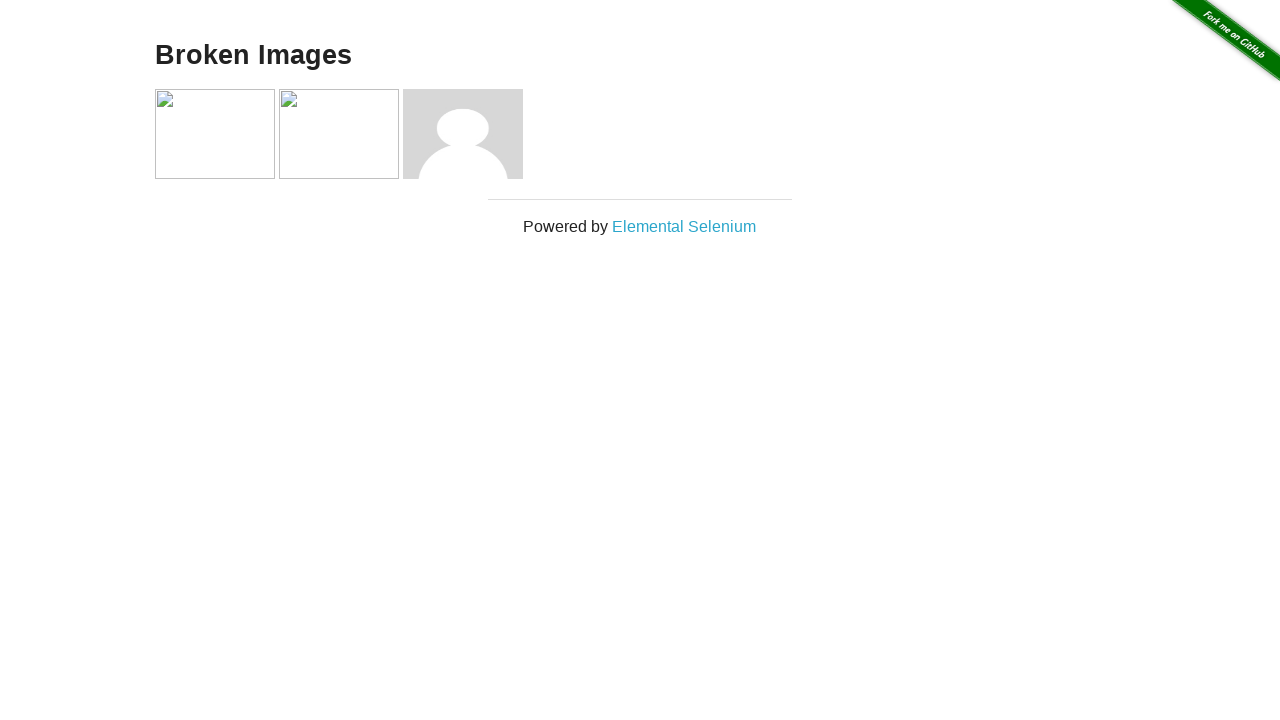

Evaluated whether the image with source containing 'asdf.jpg' is broken
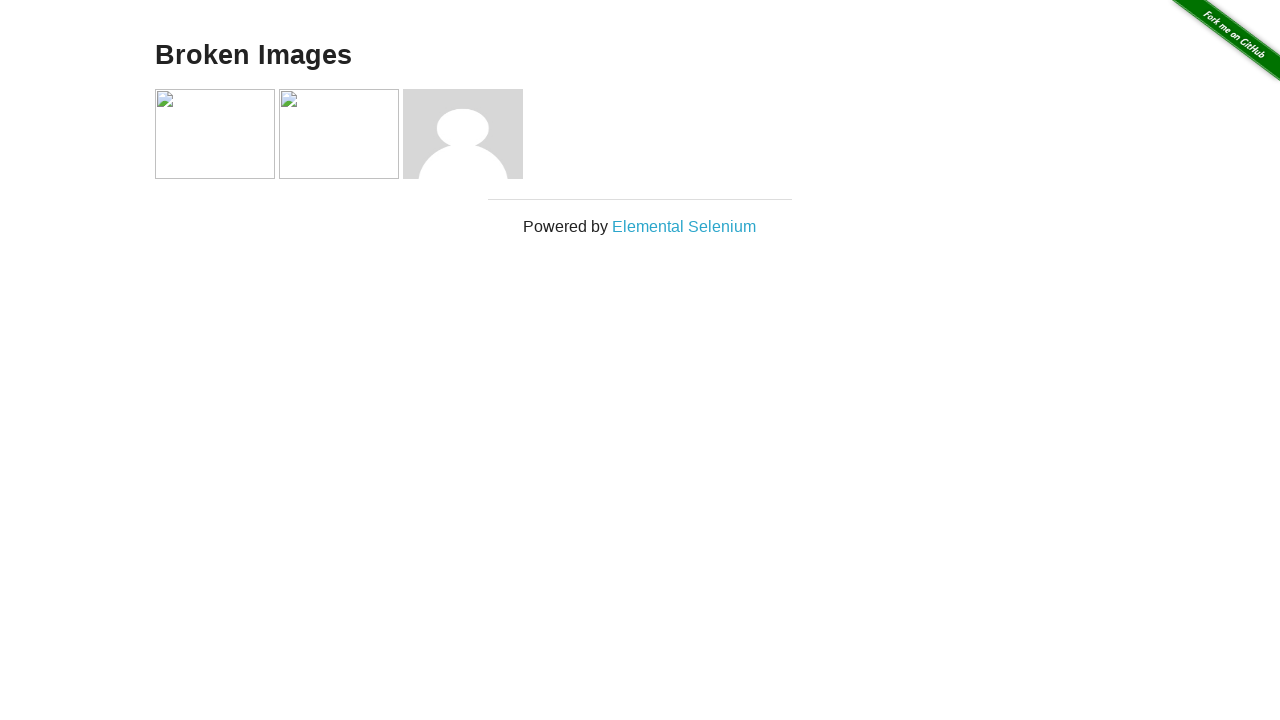

Verified that the 'asdf.jpg' image is broken (assertion passed)
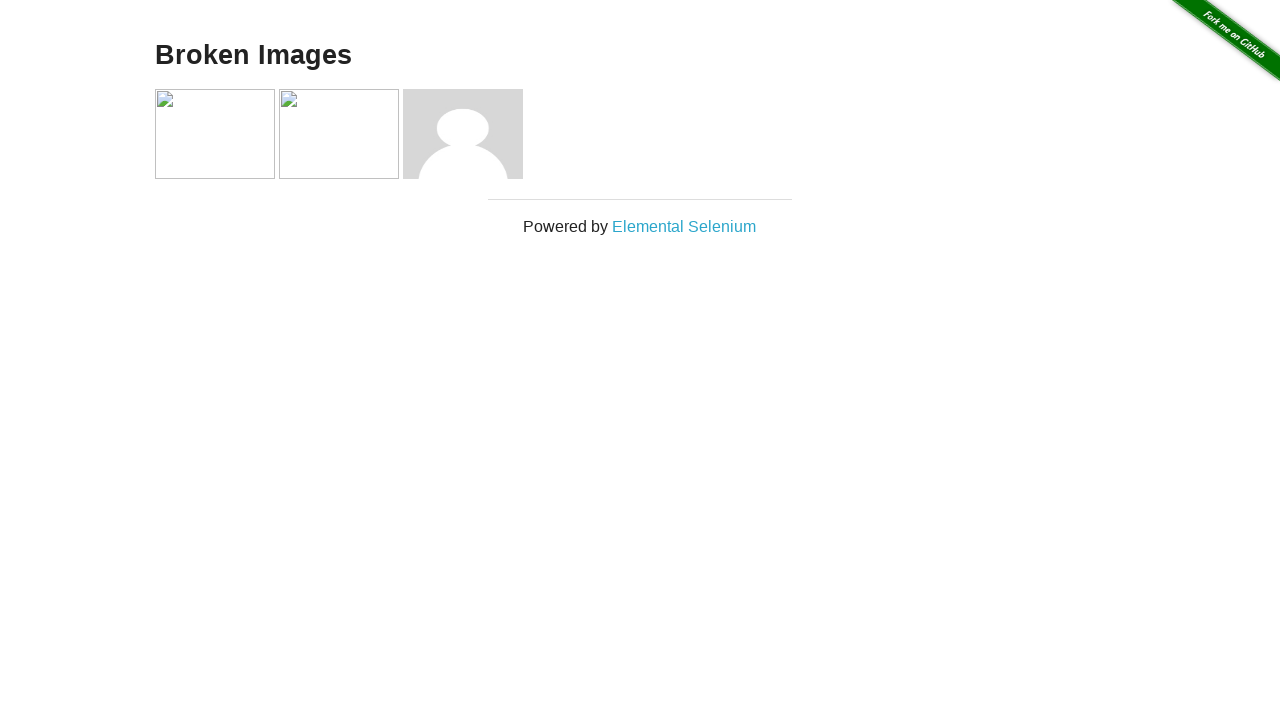

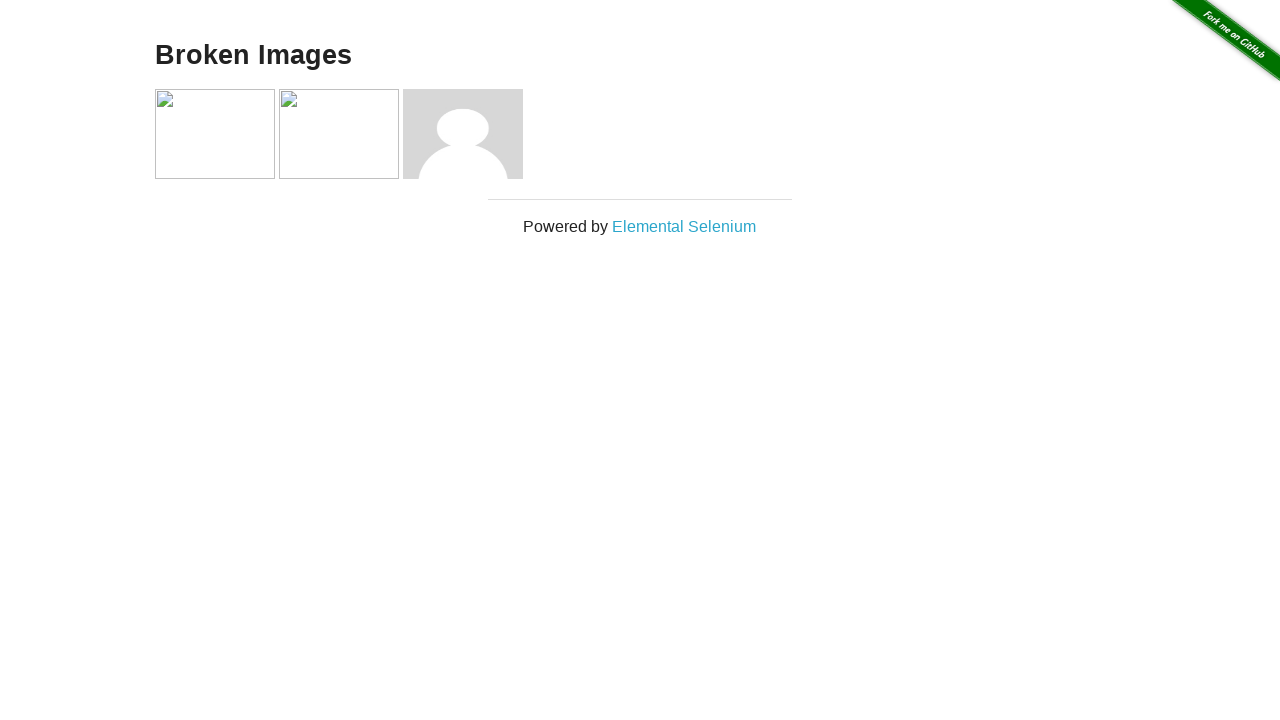